Tests CSS selector functionality by interacting with various form elements using different CSS selector patterns, then navigates to another page to test nth-child selectors.

Starting URL: https://www.selenium.dev/selenium/web/web-form.html

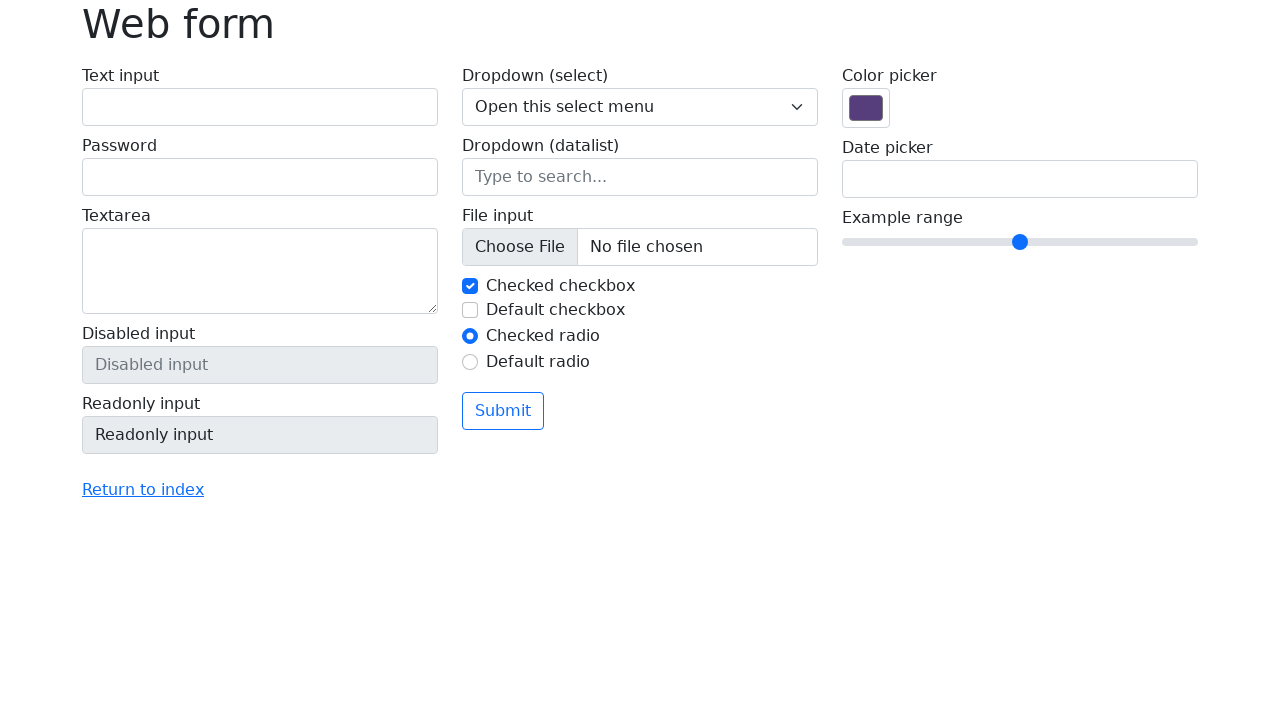

Filled text input using CSS class selector on input.form-control
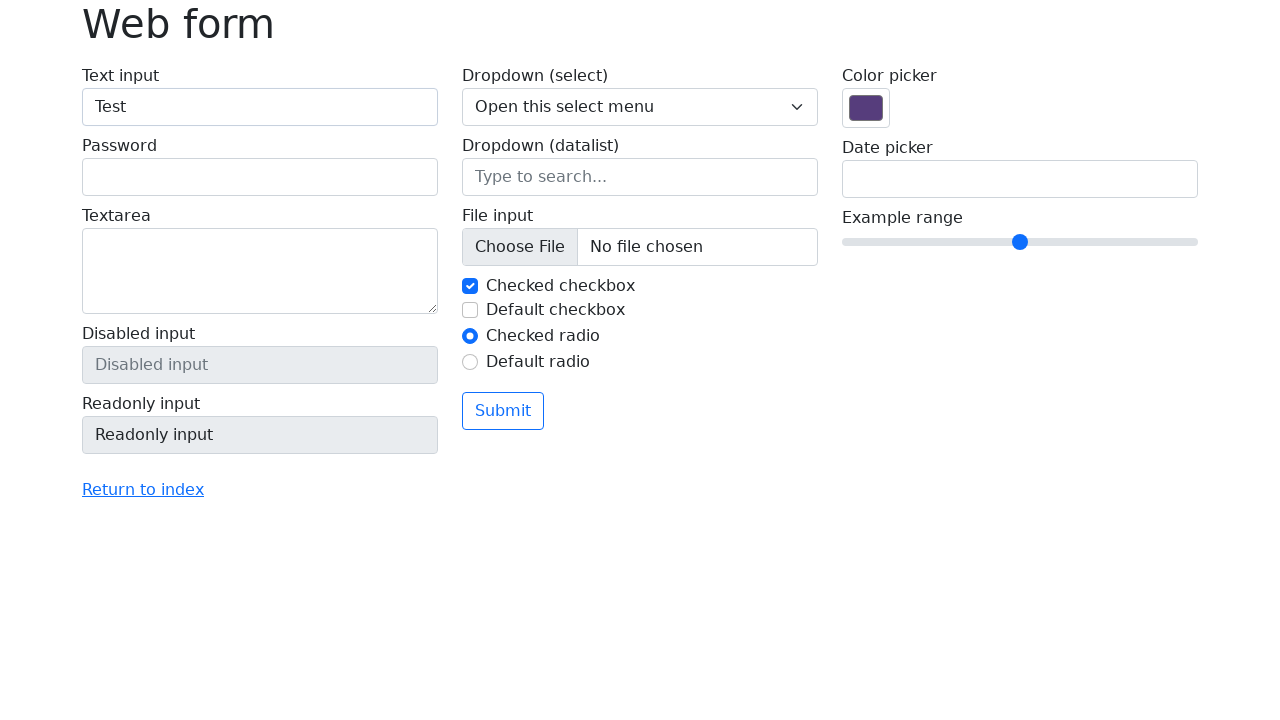

Clicked checkbox using CSS ID selector at (470, 310) on input#my-check-2
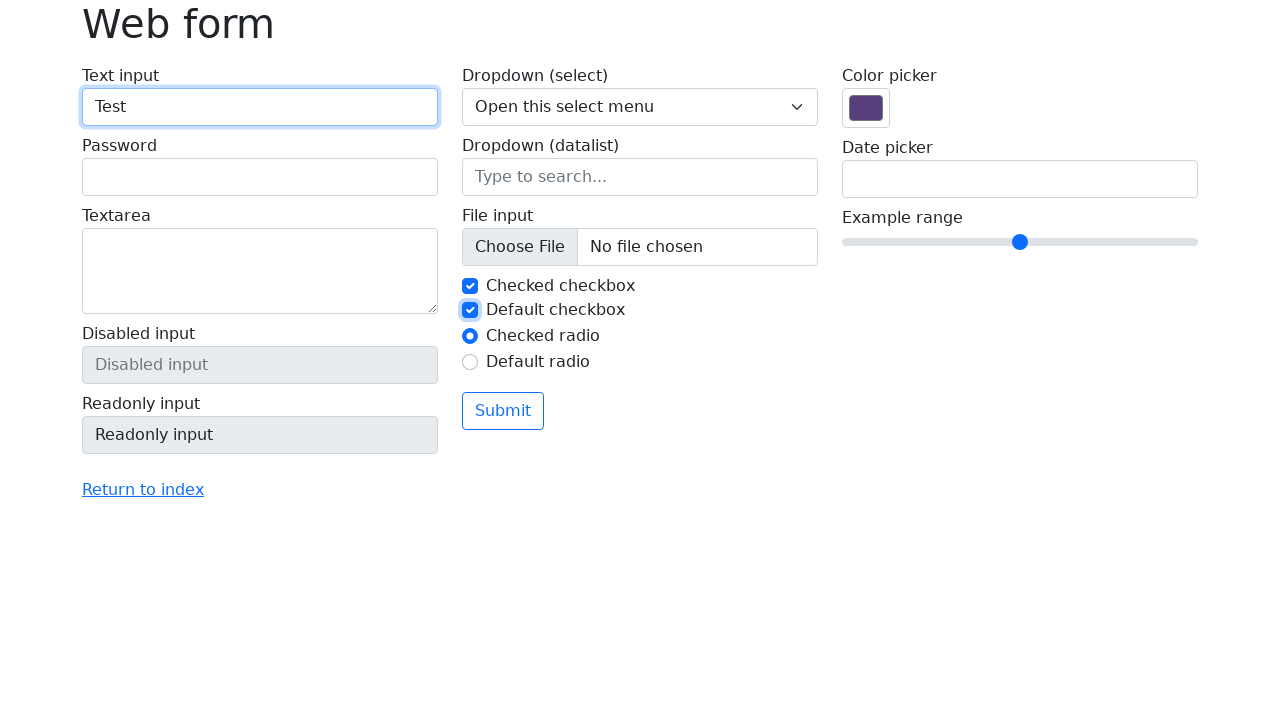

Filled password field using CSS attribute selector on input[name='my-password']
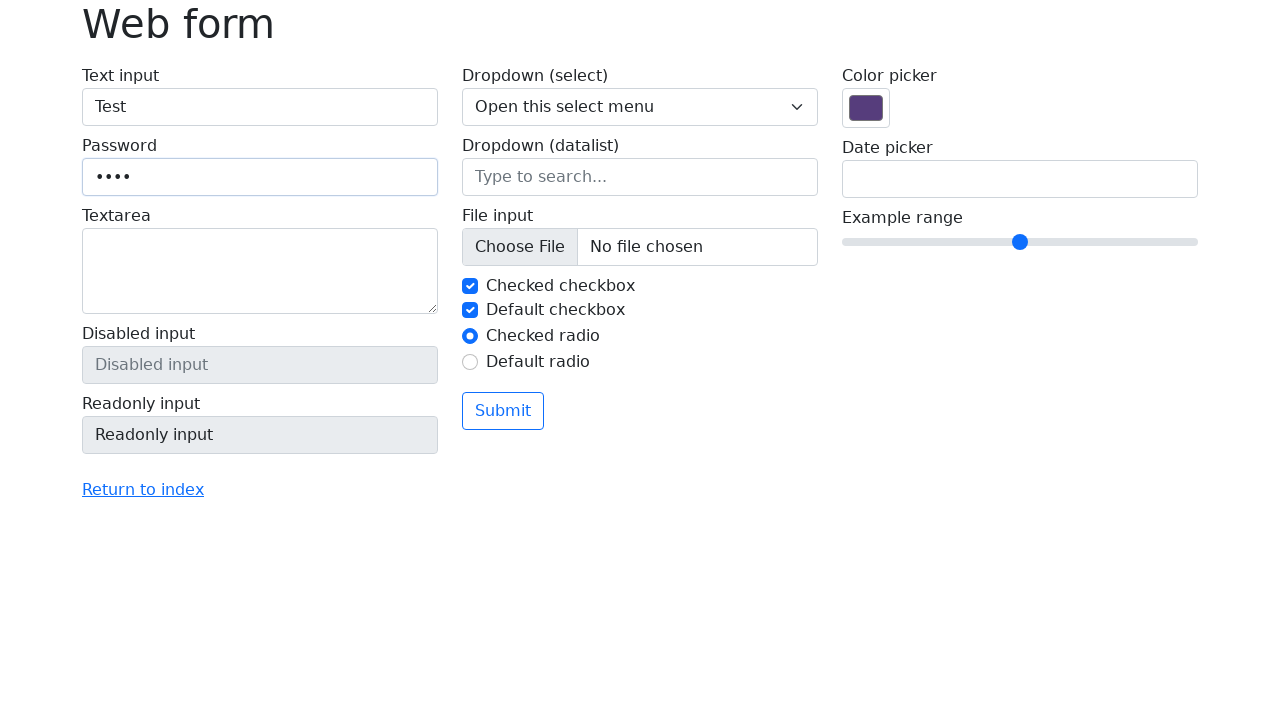

Navigated to locators practice page to test nth-child selectors
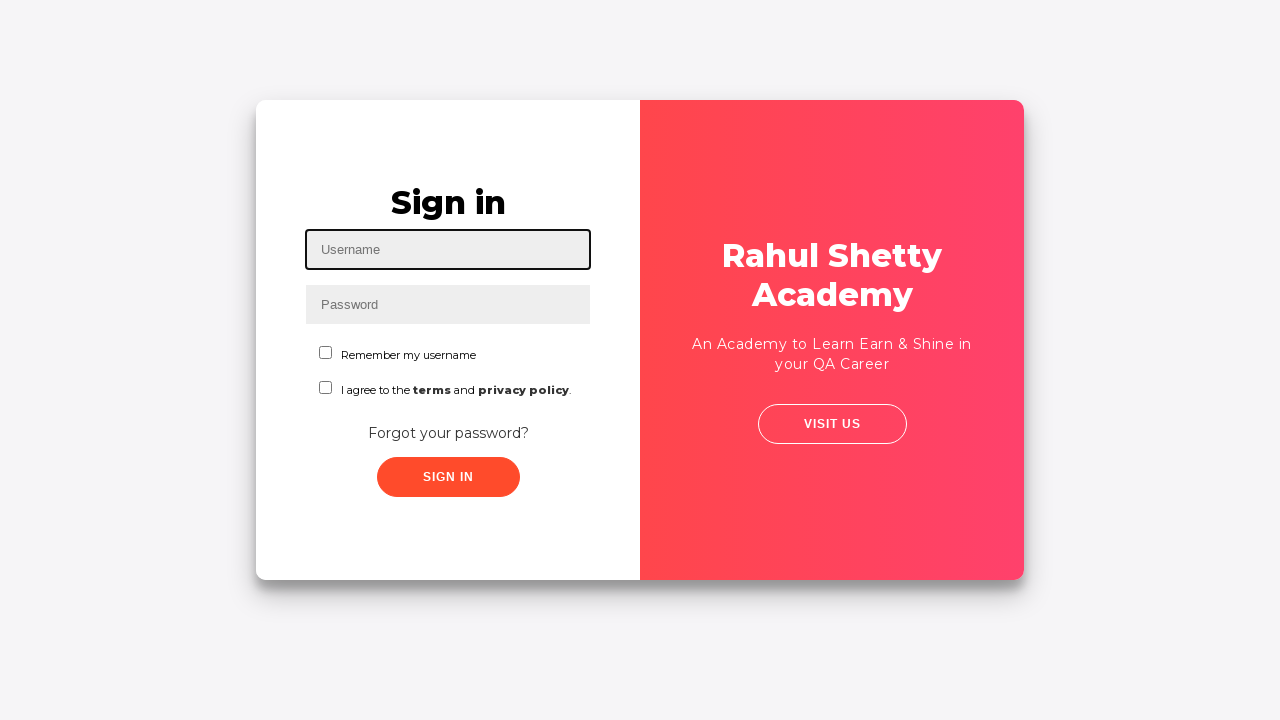

Filled text input using CSS nth-child selector on input[type='text']:nth-child(3)
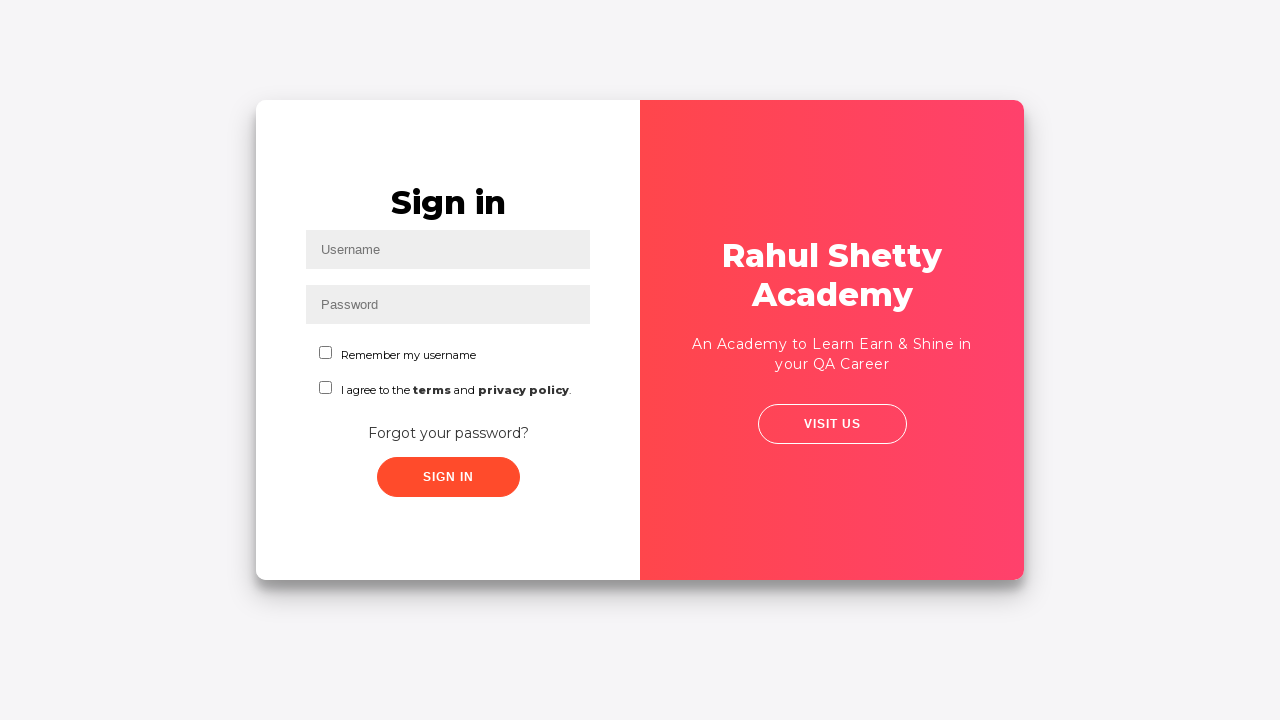

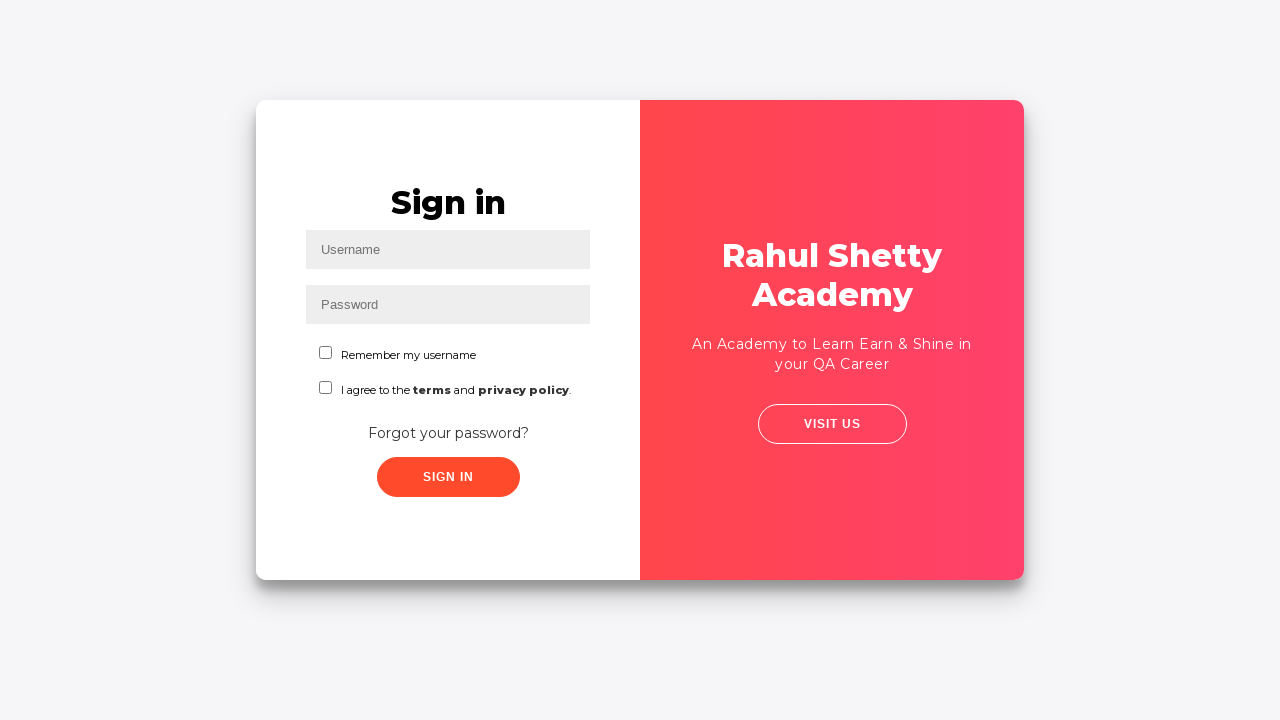